Tests iframe handling by navigating to a frames demo page, switching to an iframe, and verifying the text content inside the frame is accessible.

Starting URL: https://demoqa.com/frames

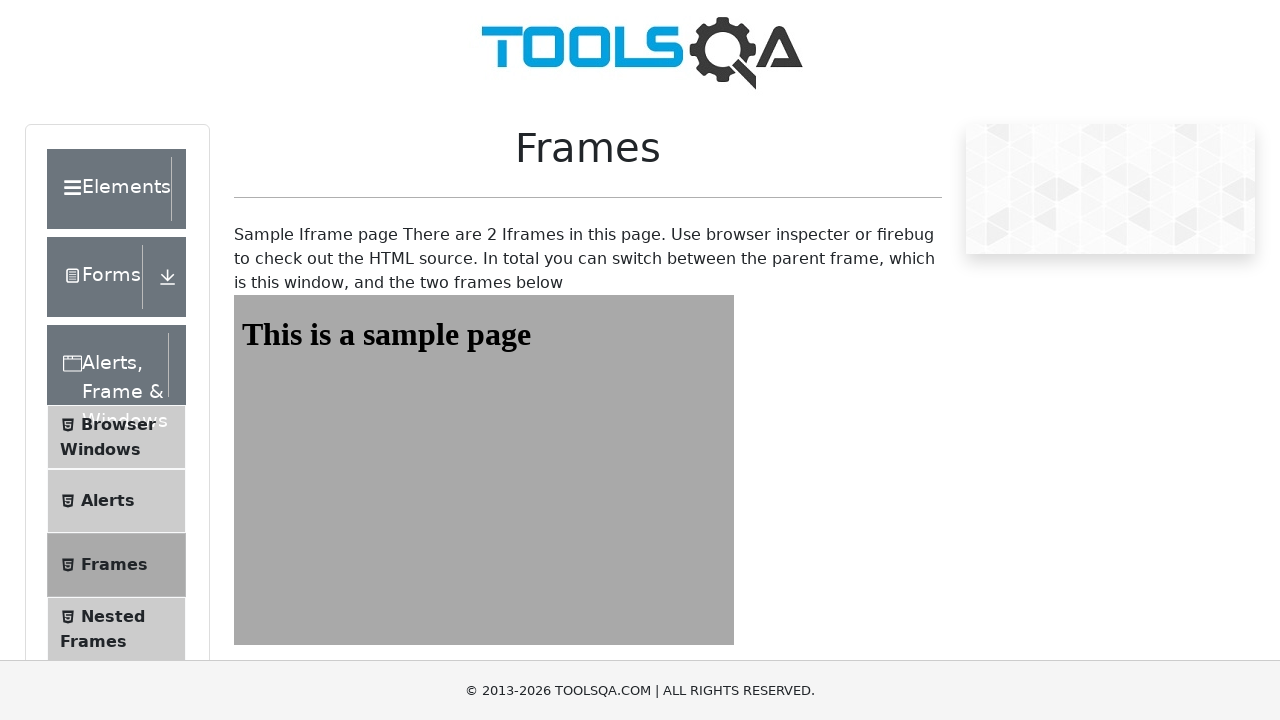

Navigated to frames demo page
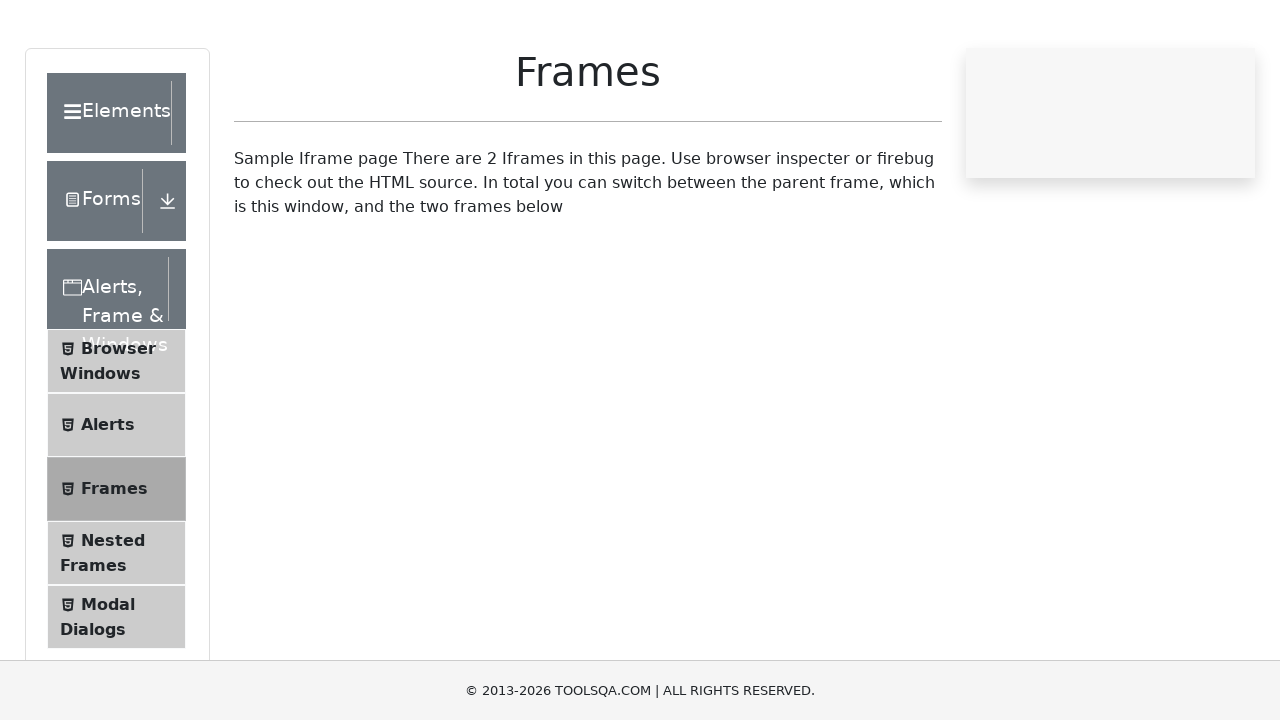

Located iframe with id 'frame1'
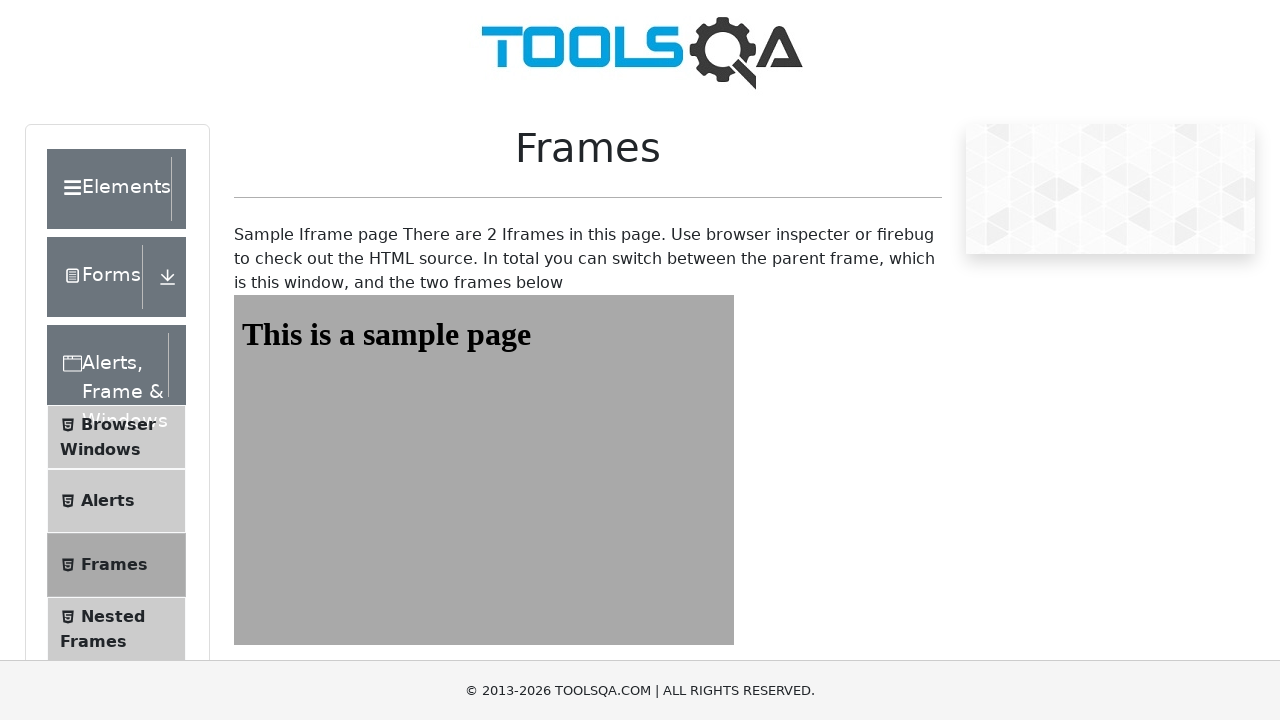

Located heading element inside iframe
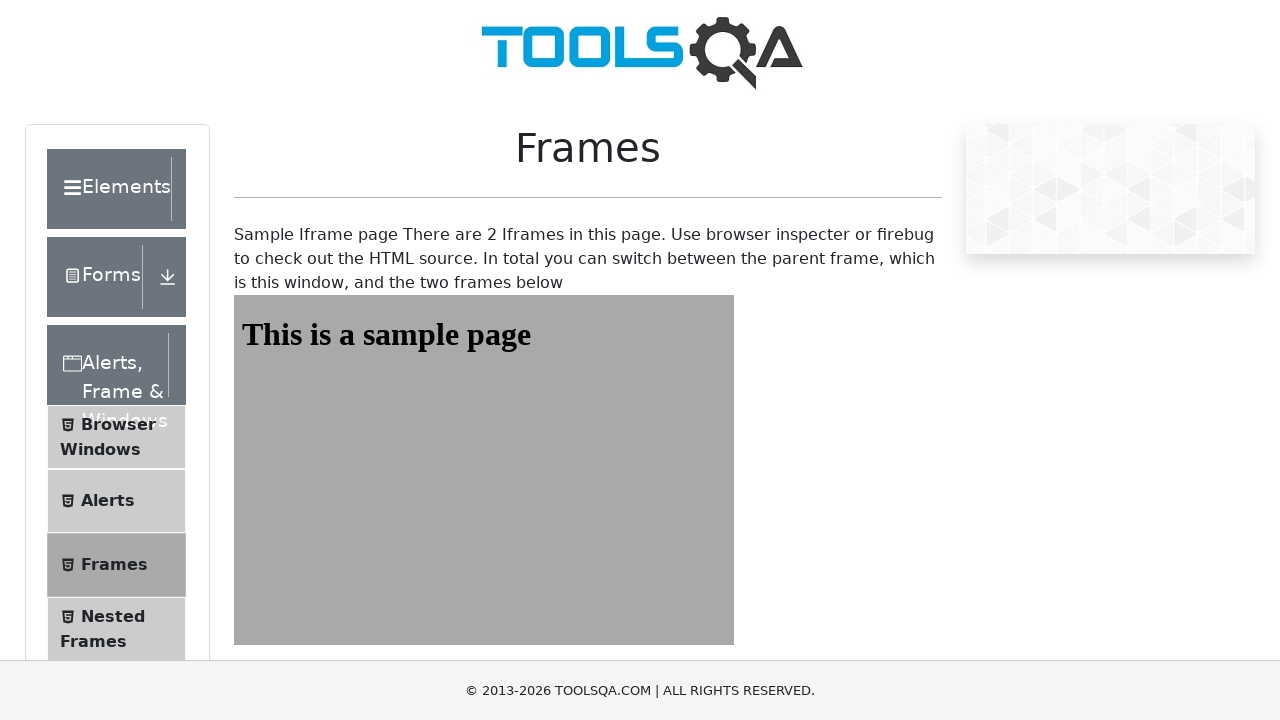

Waited for heading to be visible in iframe
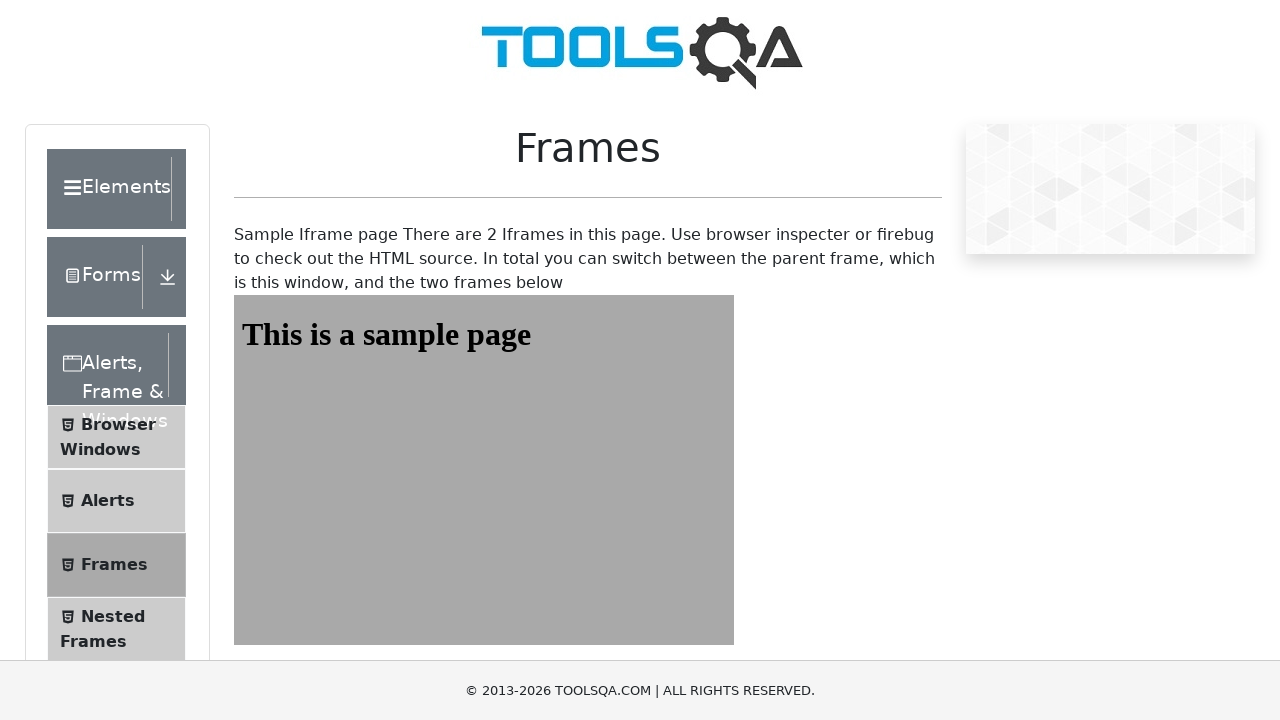

Retrieved heading text: 'This is a sample page'
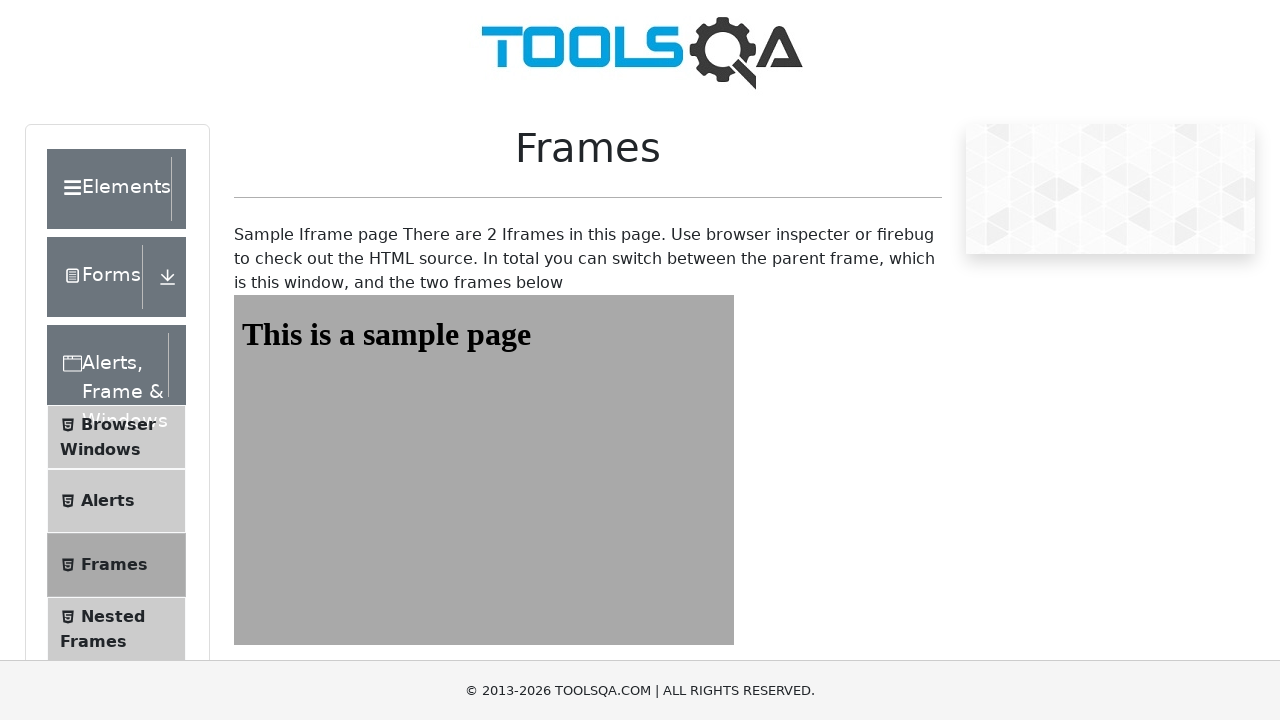

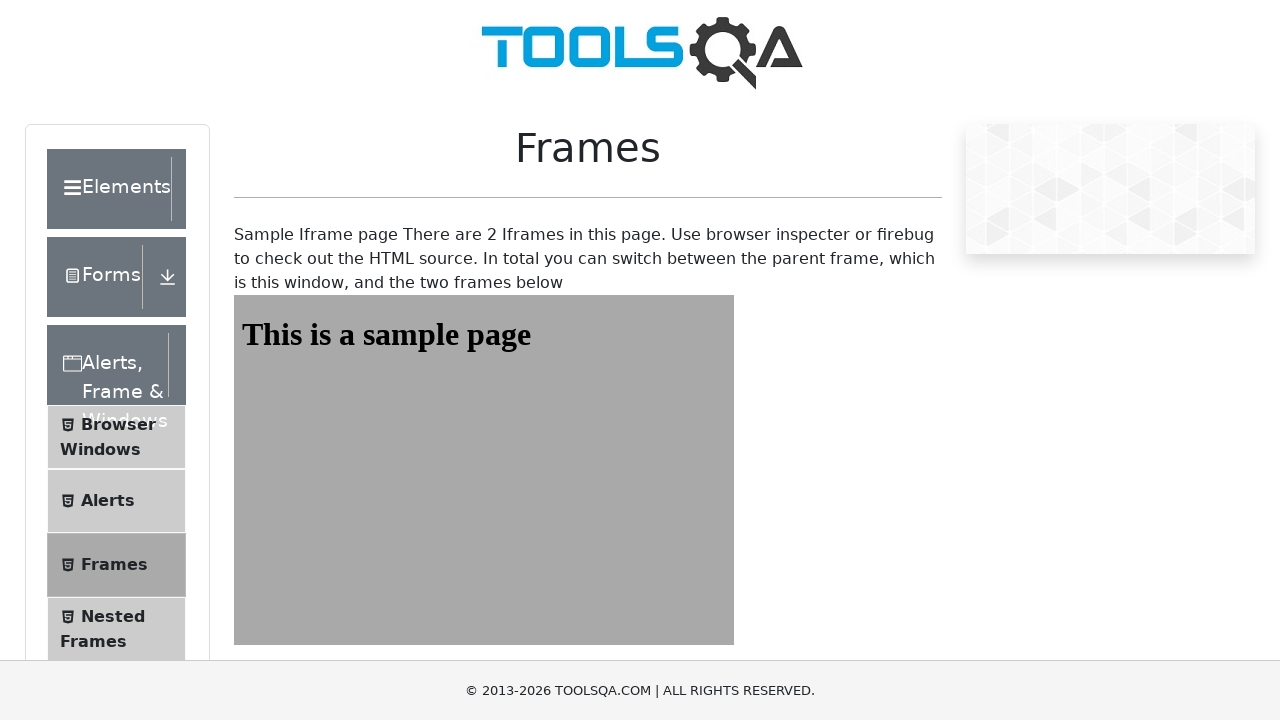